Tests a math challenge page by reading an input value, calculating the answer using a logarithmic formula, filling in the result, checking required checkboxes, and submitting the form.

Starting URL: http://suninjuly.github.io/math.html

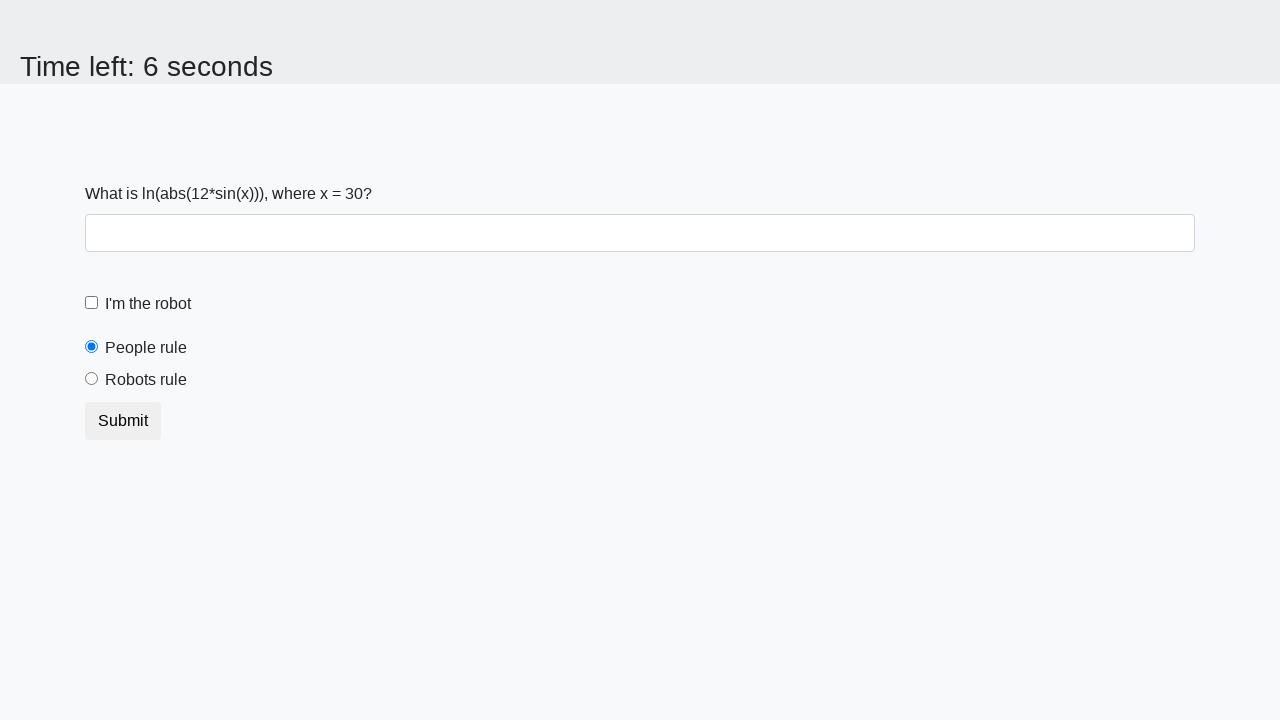

Located the input value element
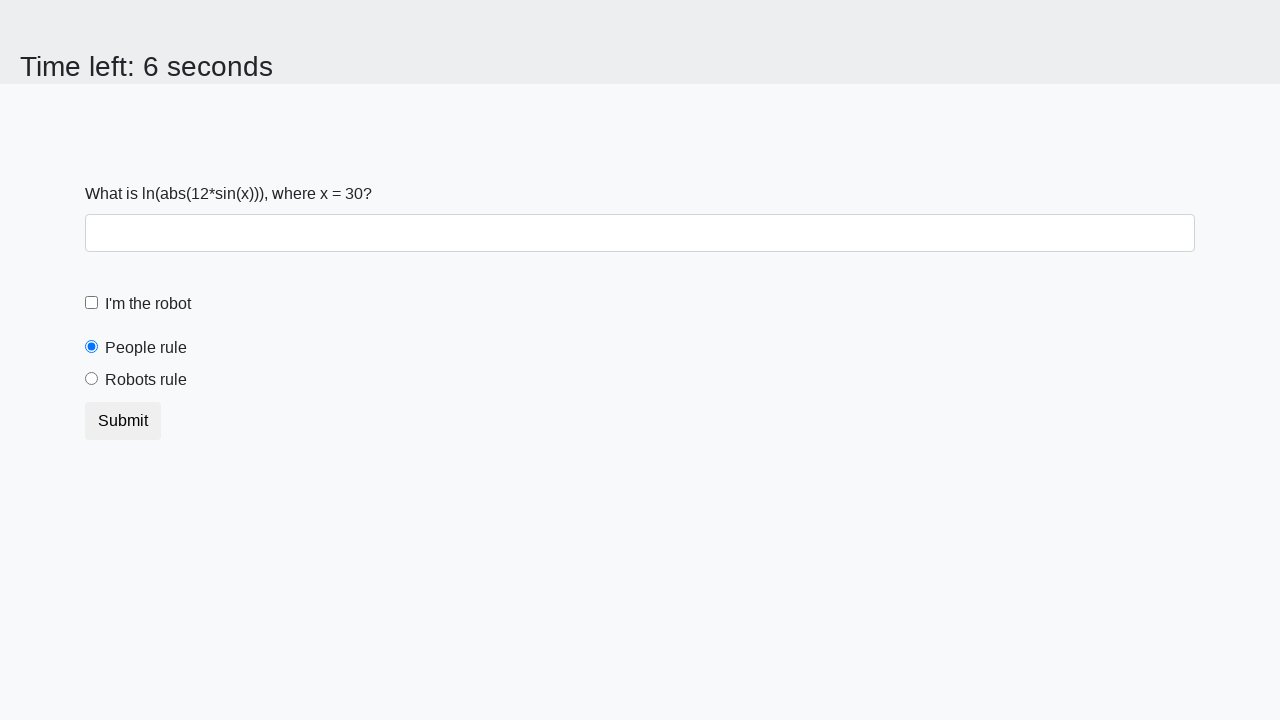

Read x value from page: 30
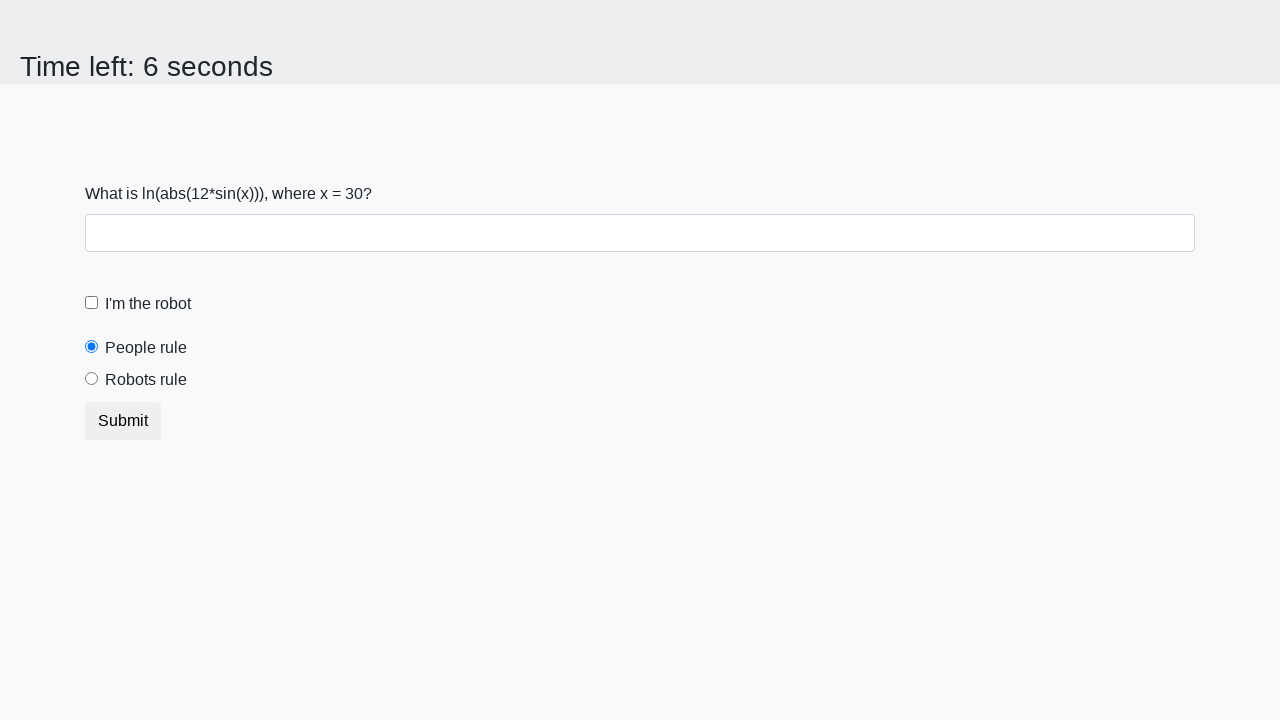

Calculated answer using logarithmic formula: 2.4728660762326355
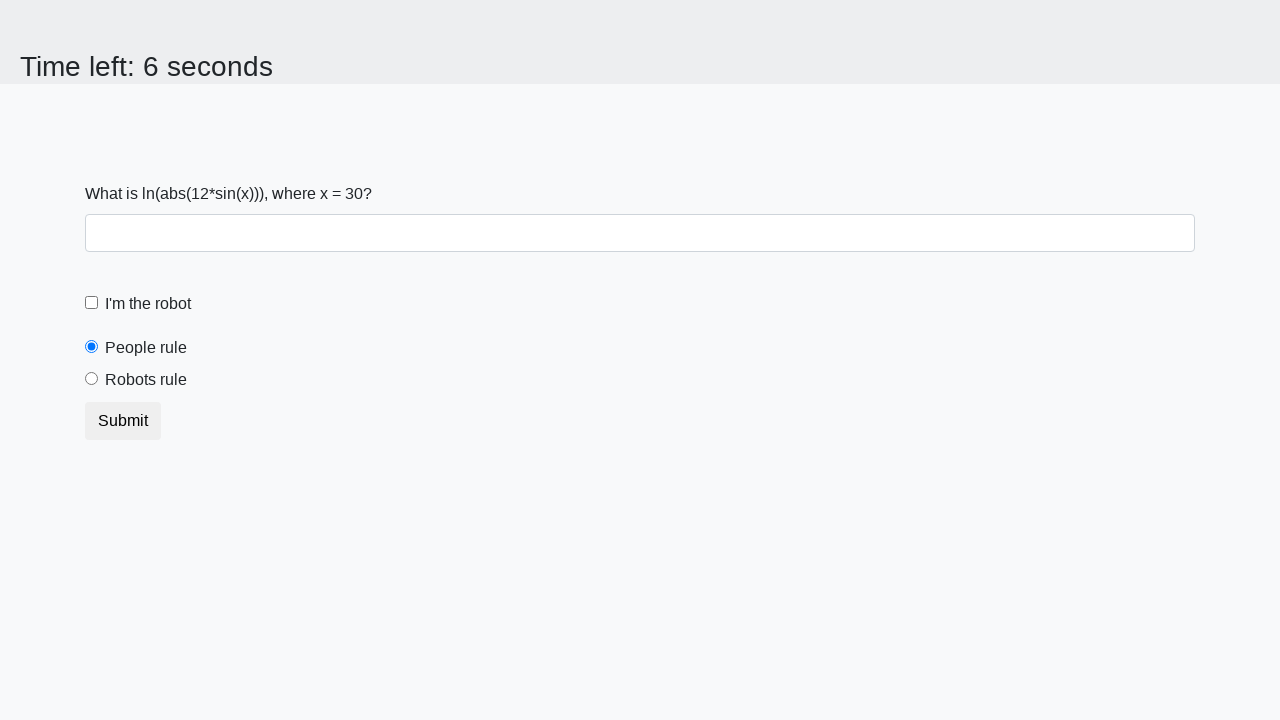

Filled answer field with calculated result on #answer
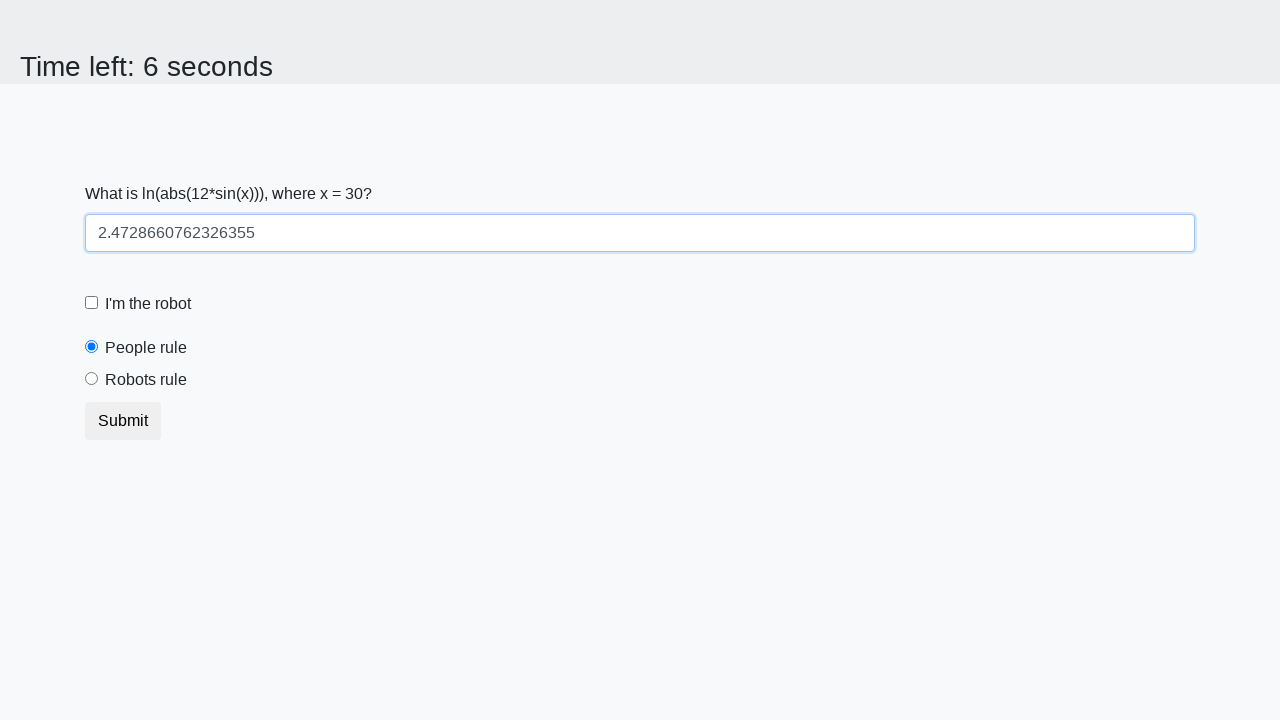

Checked the robot checkbox at (92, 303) on #robotCheckbox
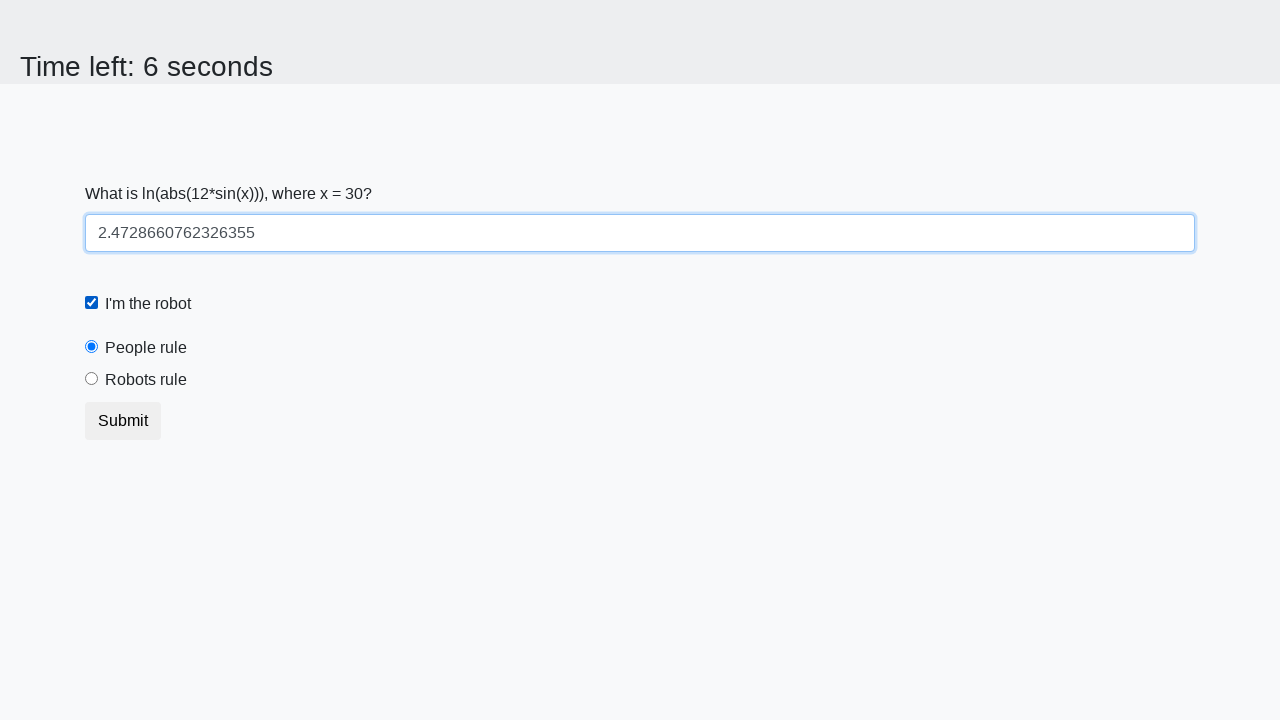

Clicked the robots rule checkbox at (92, 379) on #robotsRule
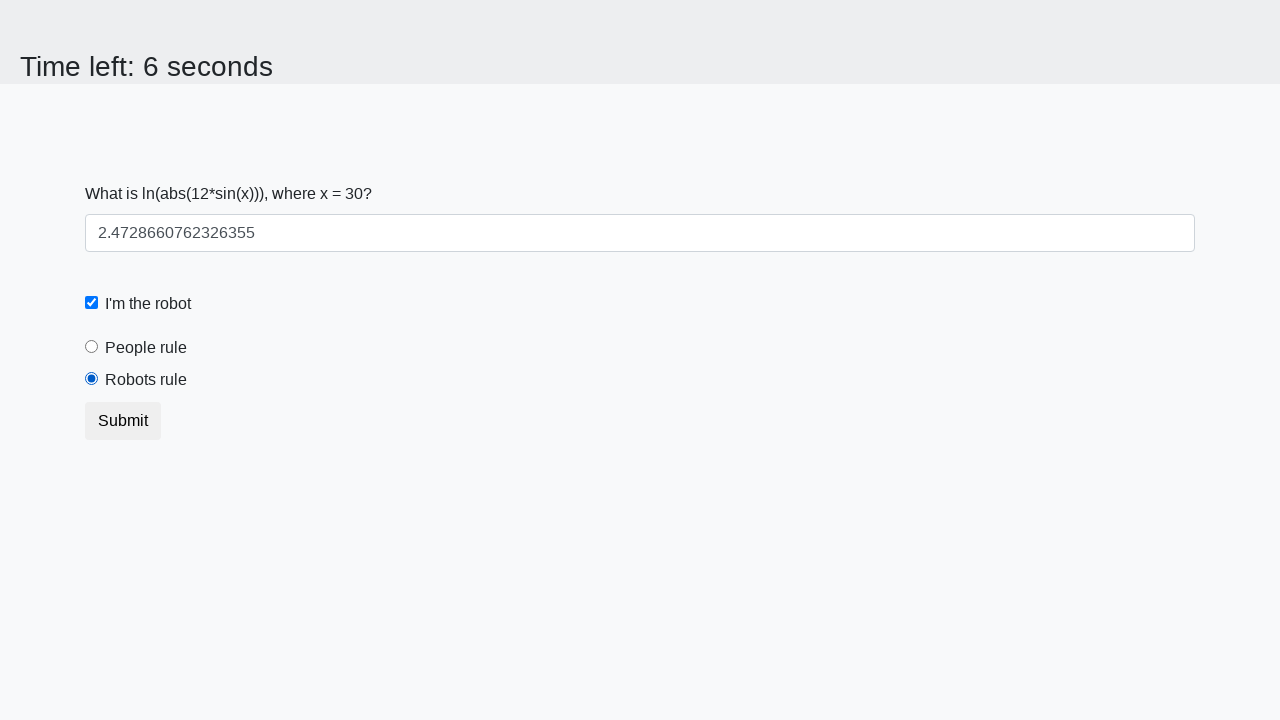

Clicked the submit button to complete the challenge at (123, 421) on .btn-default
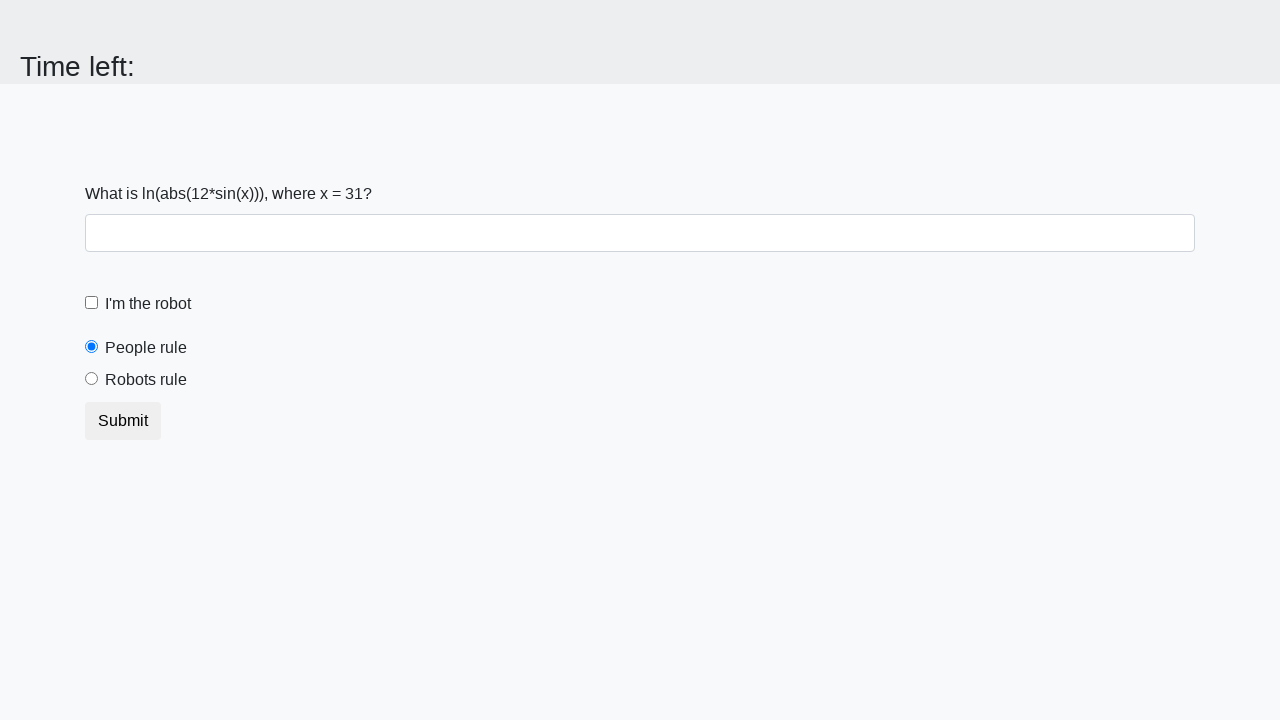

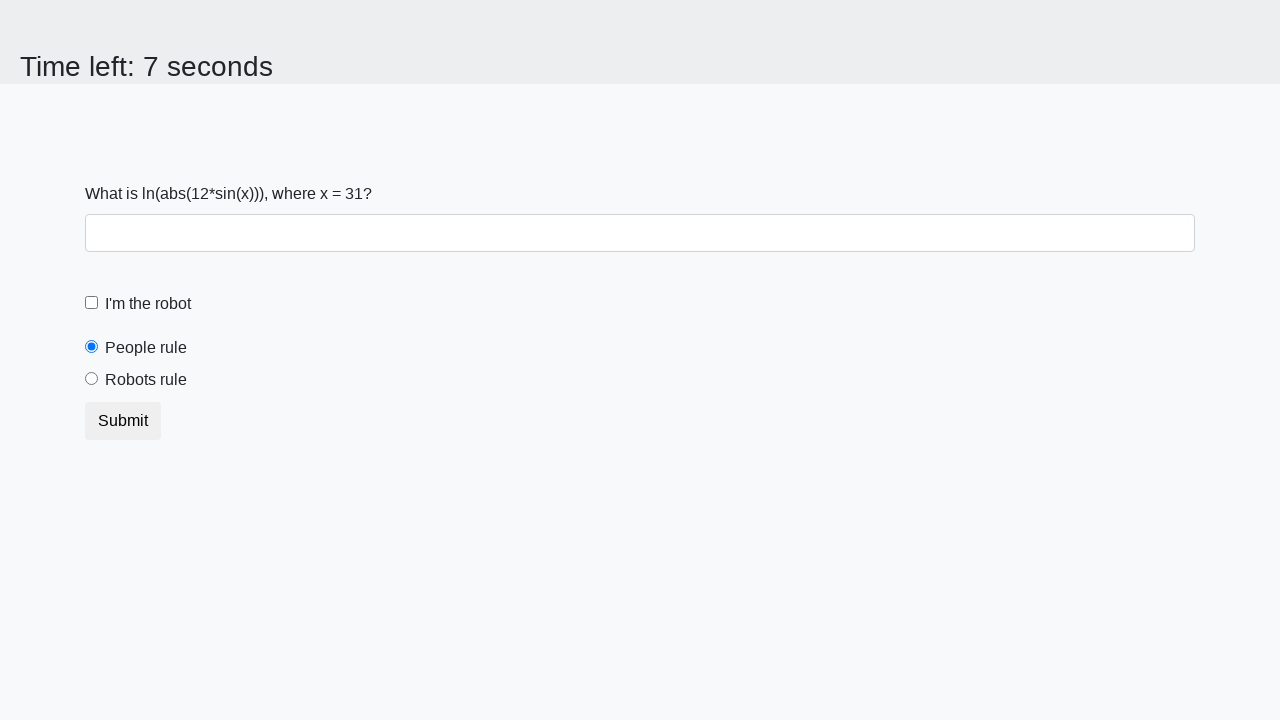